Tests navigation through brand categories by clicking BRAND and then Nike, verifying headings are displayed

Starting URL: https://soccerzone.com/footwear/

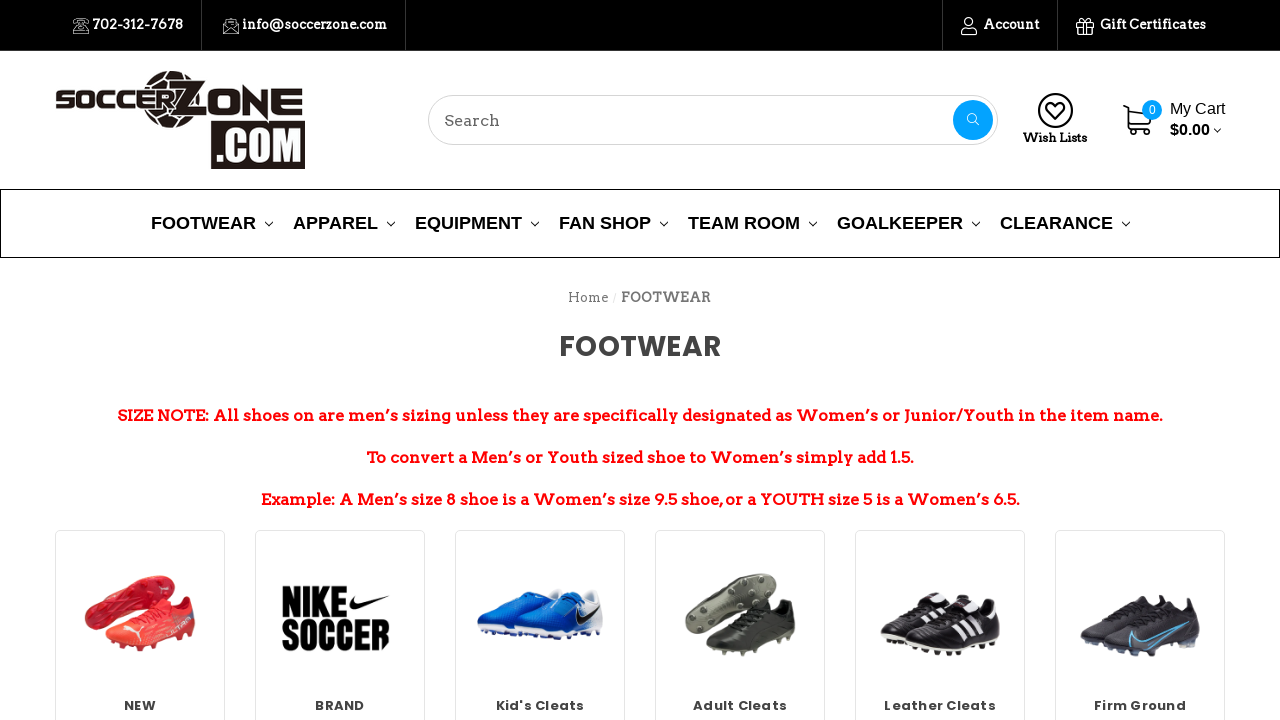

Clicked on BRAND category image at (340, 614) on img[title='BRAND']
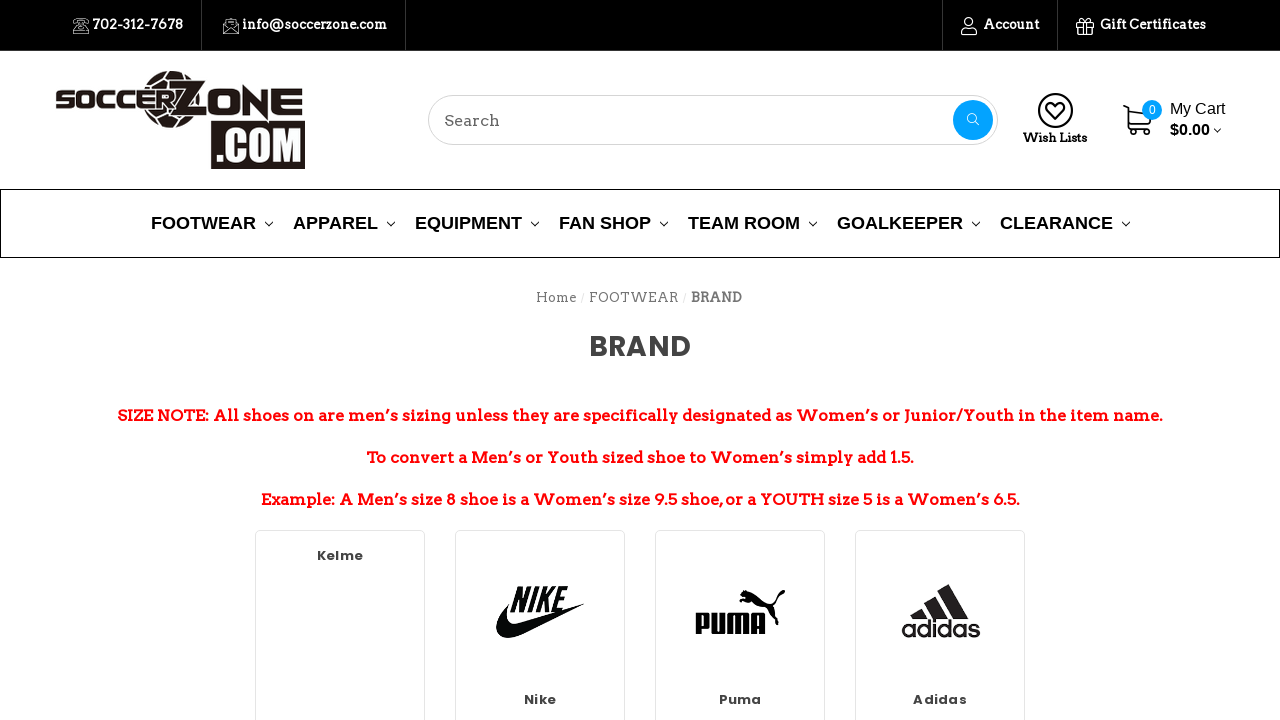

BRAND heading loaded and verified
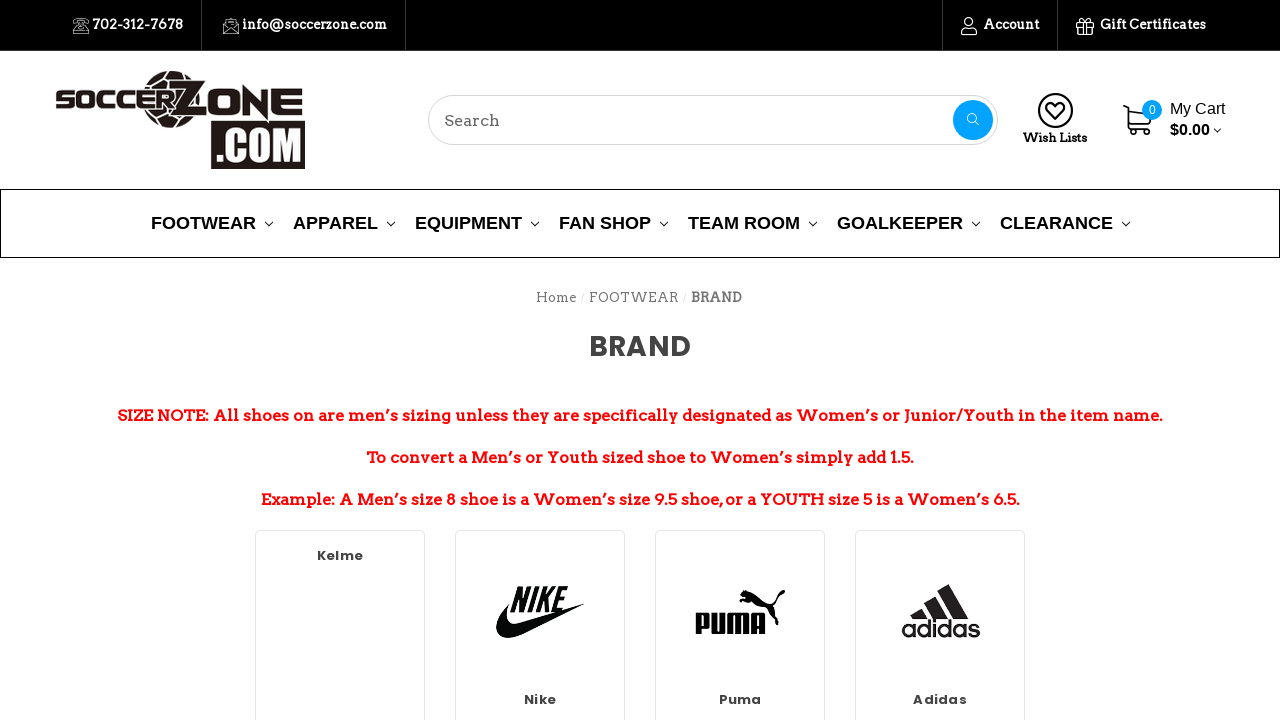

Clicked on Nike brand image at (540, 612) on img[title='Nike']
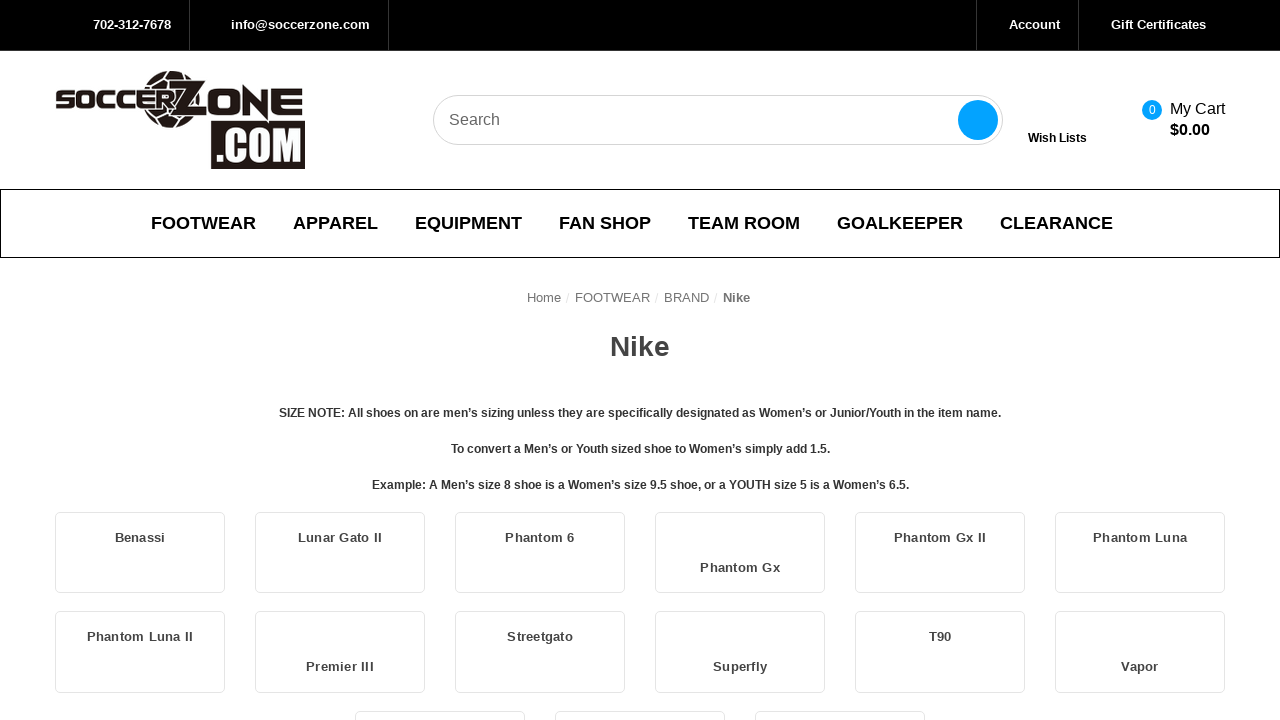

Nike heading loaded and verified
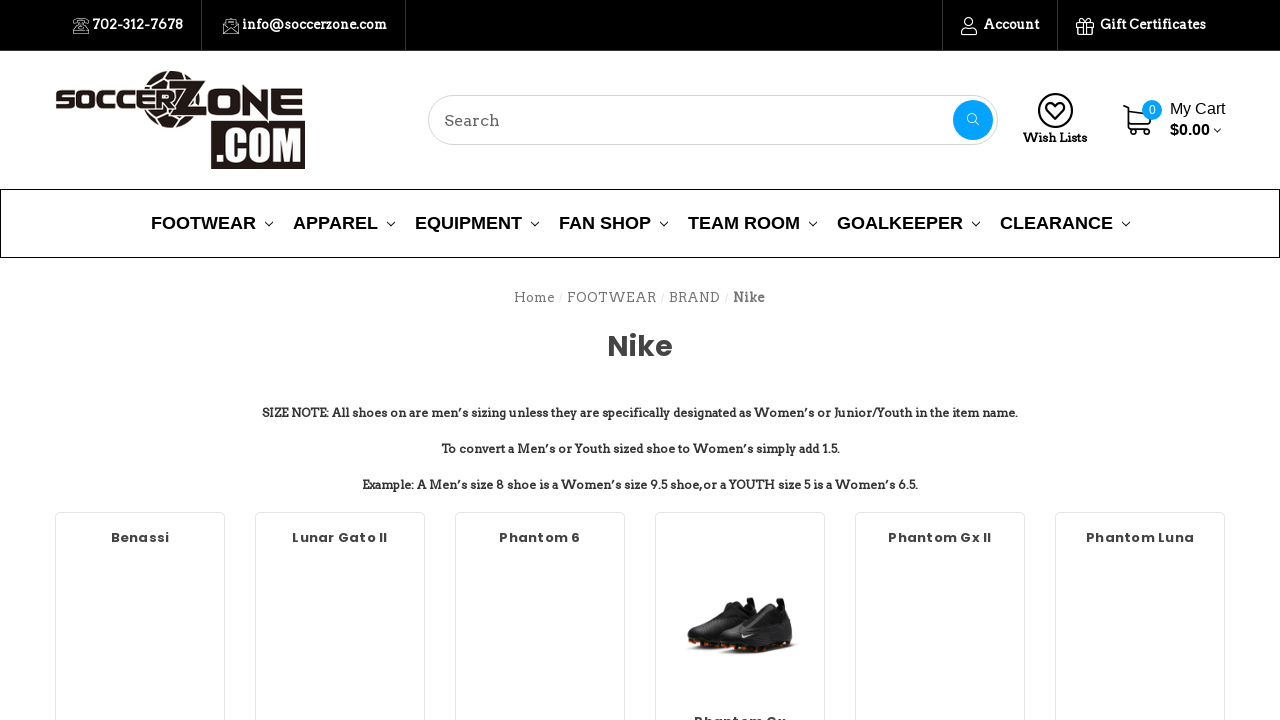

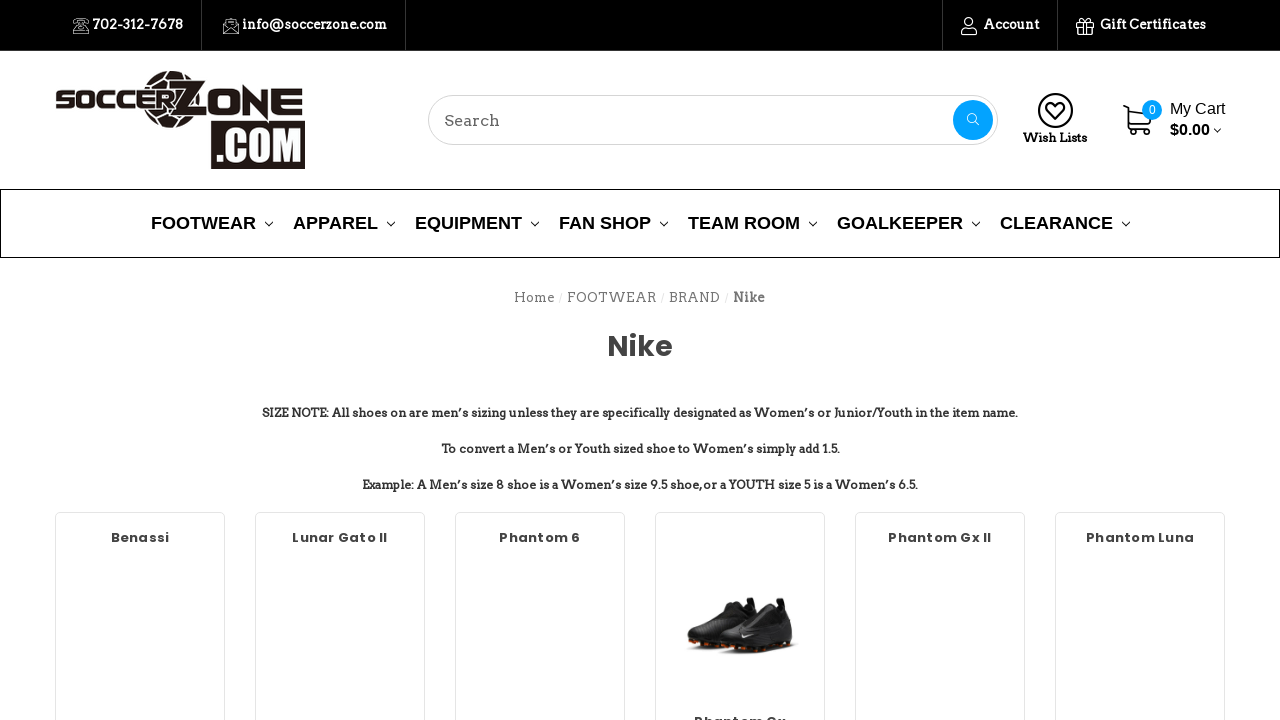